Tests sorting the Due column in ascending order on table2 using semantic class selectors instead of positional nth-child selectors

Starting URL: http://the-internet.herokuapp.com/tables

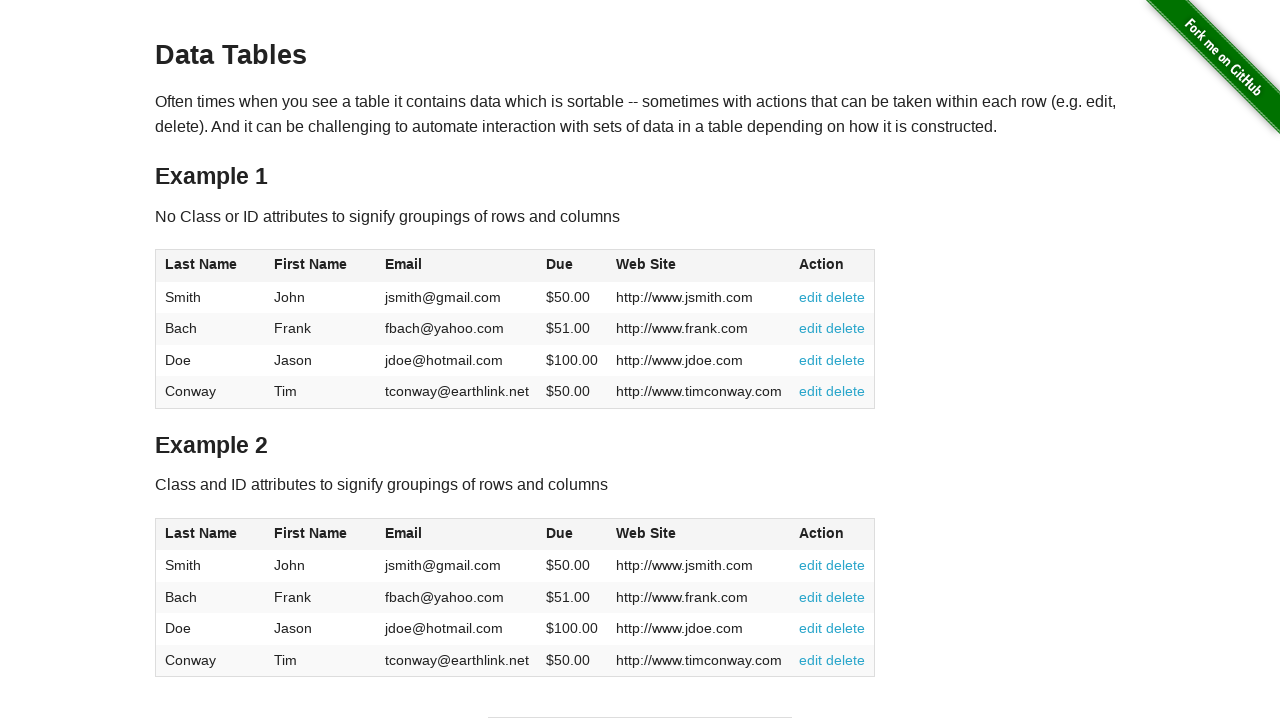

Clicked the Due column header in table2 to sort at (560, 533) on #table2 thead .dues
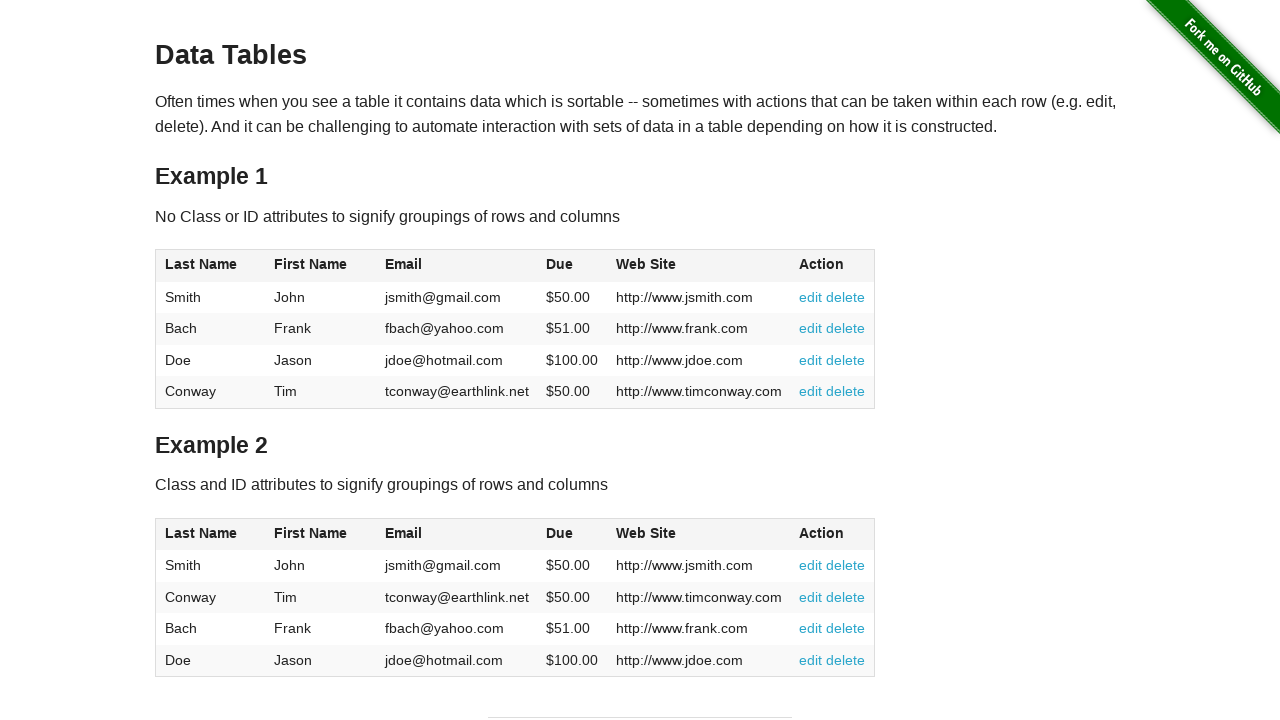

Verified table2 body Due column data is present
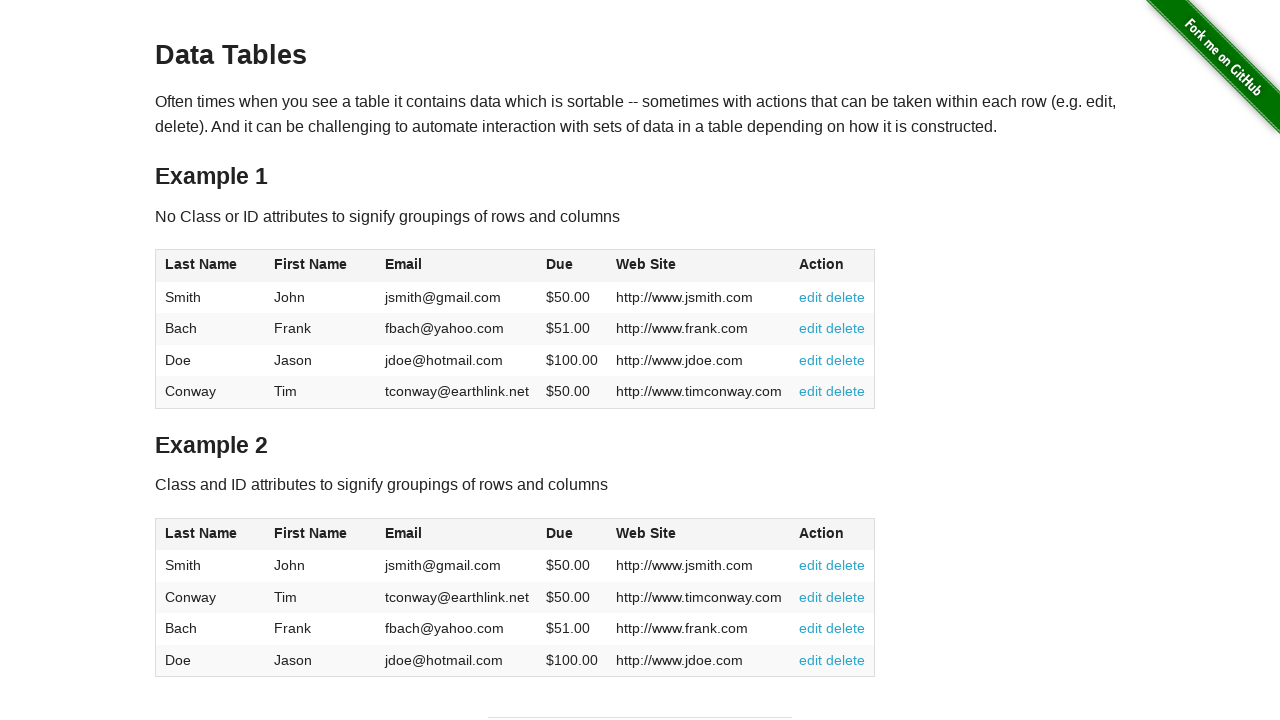

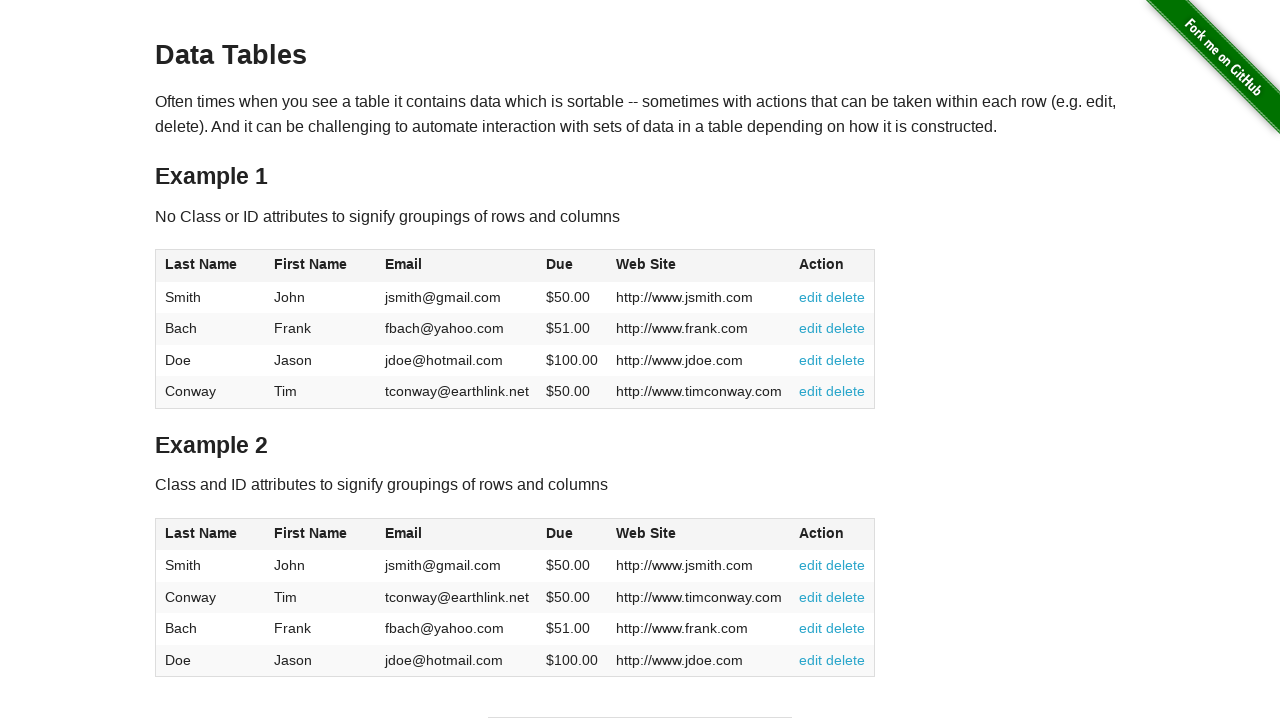